Navigates through product catalog pages on a dental equipment store, verifying that product listings with names, prices, and availability information are displayed on each page.

Starting URL: https://stomdevice.ru/vse-tovary/page-1/

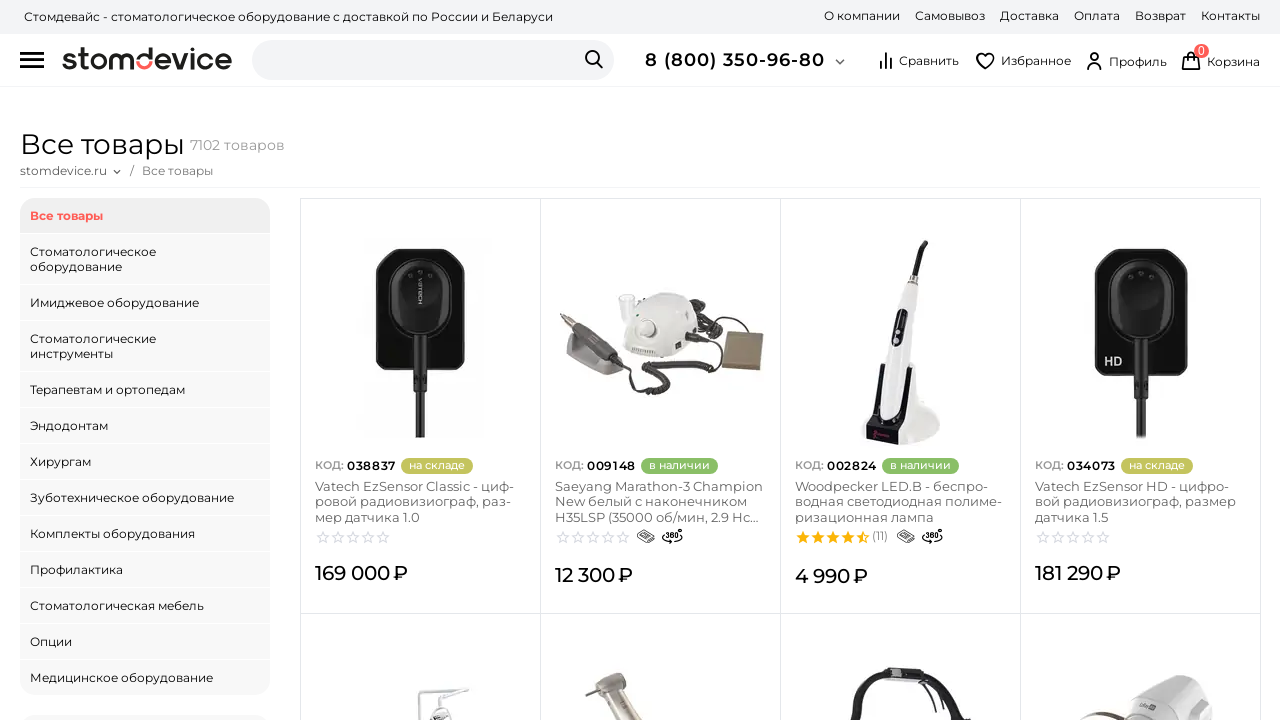

Product listing container loaded on page 1
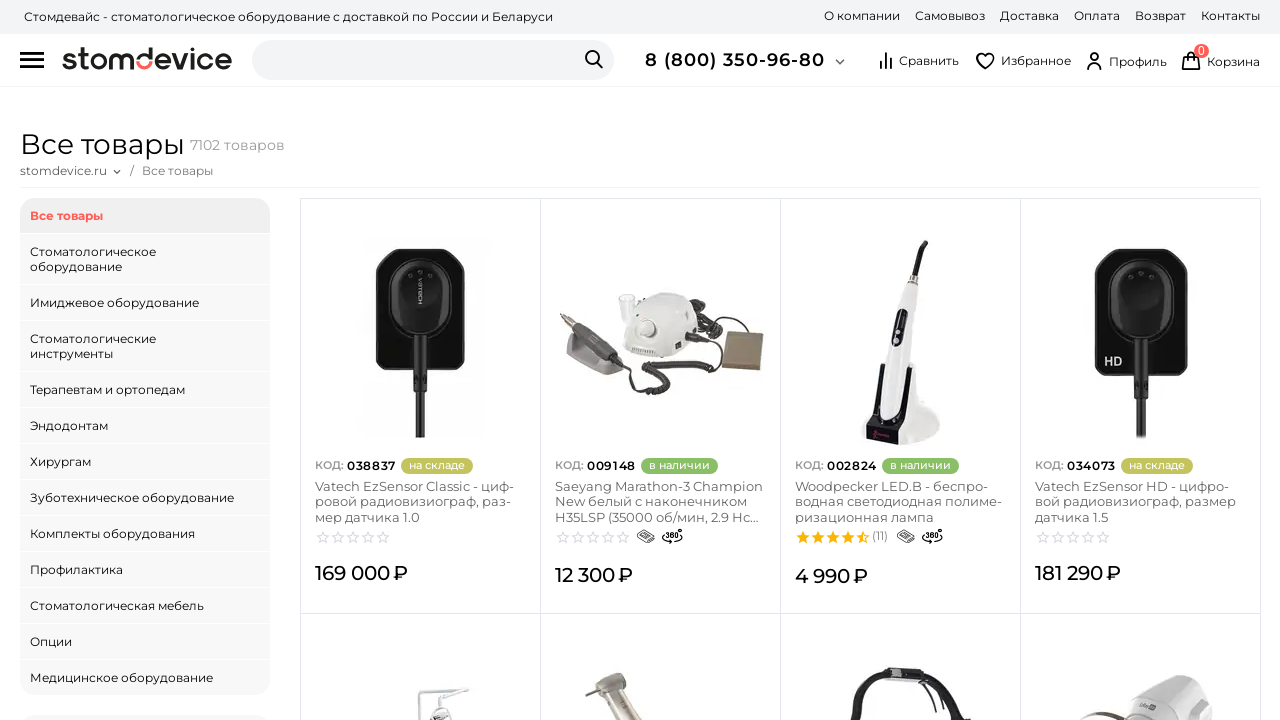

Product name elements found on page 1
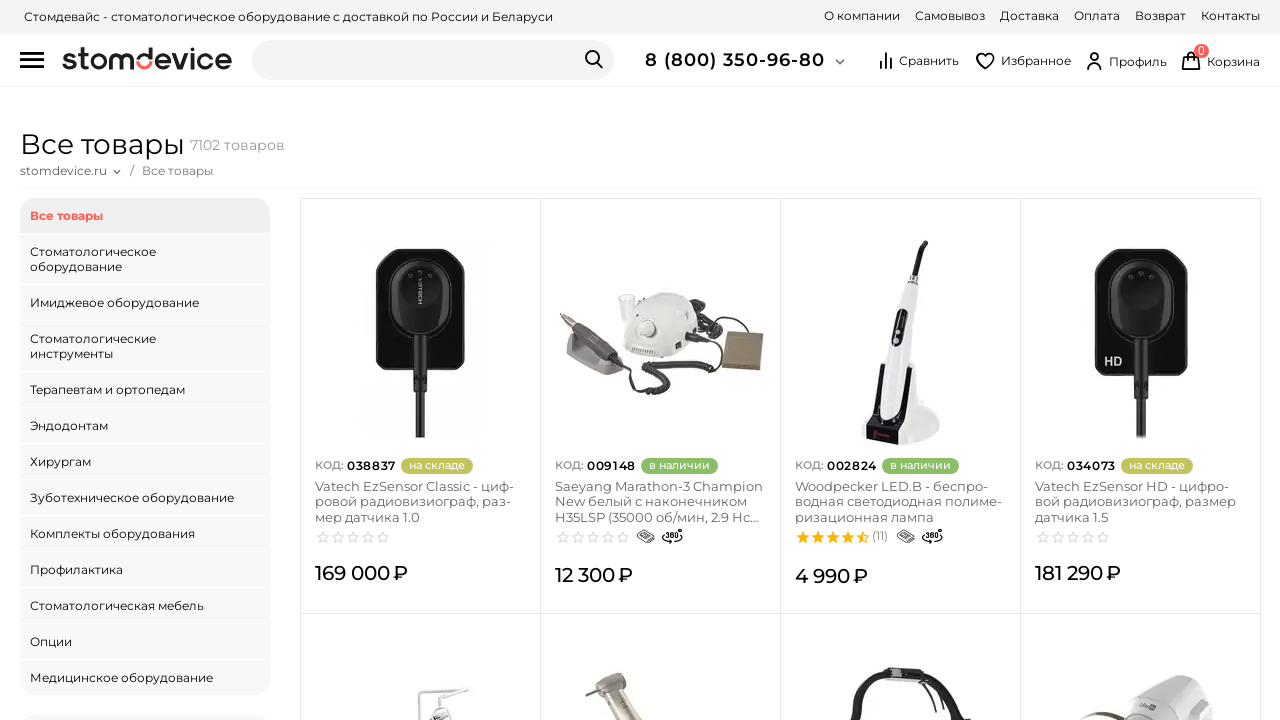

Product price elements found on page 1
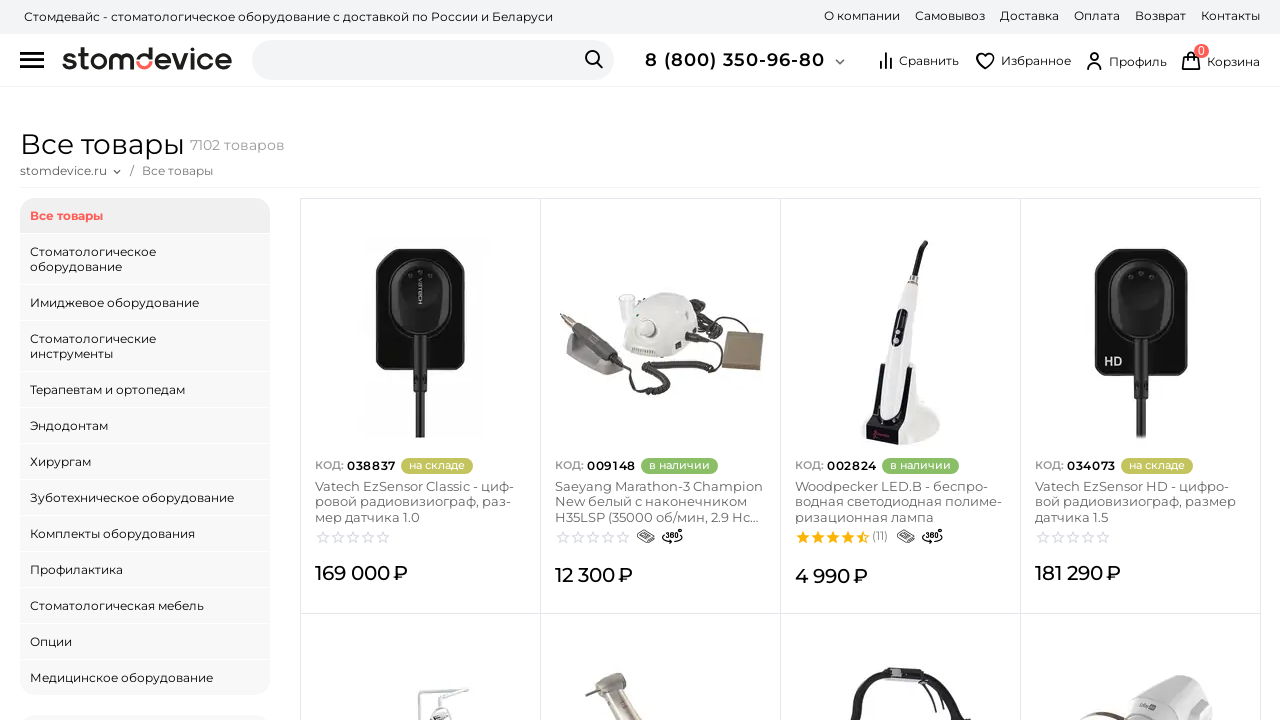

Navigated to page 2 of product catalog
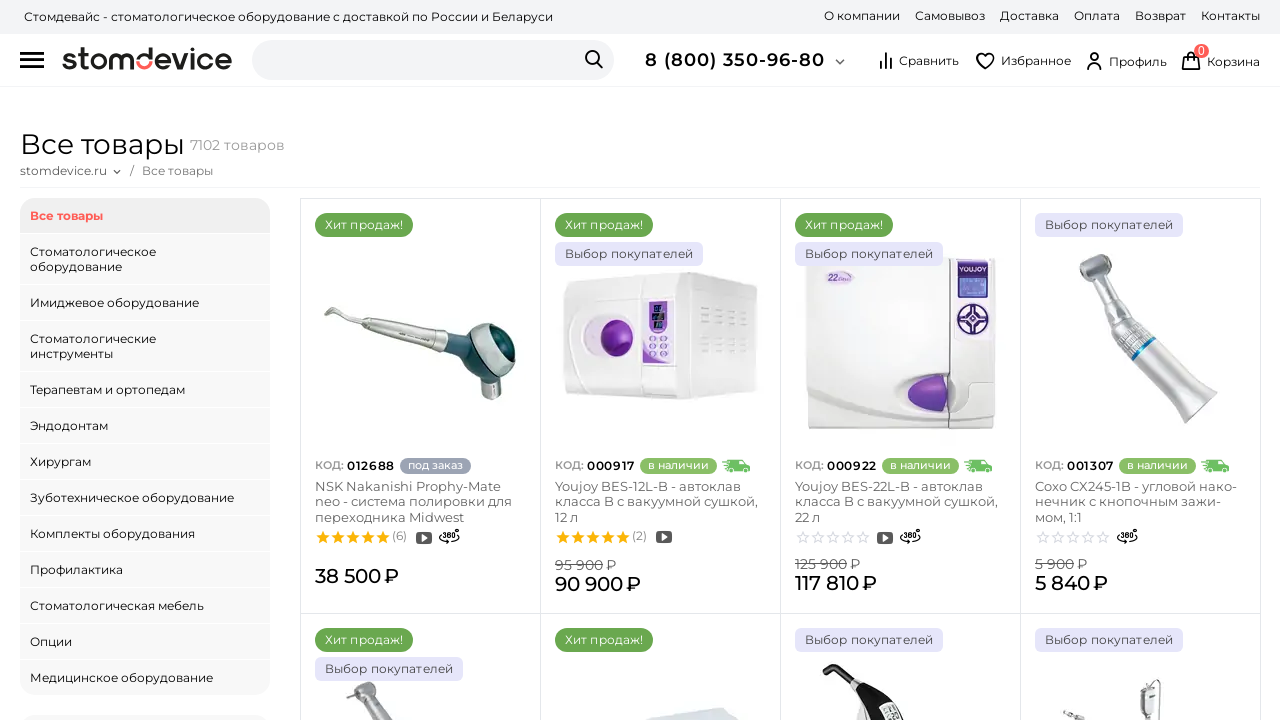

Product listing container loaded on page 2
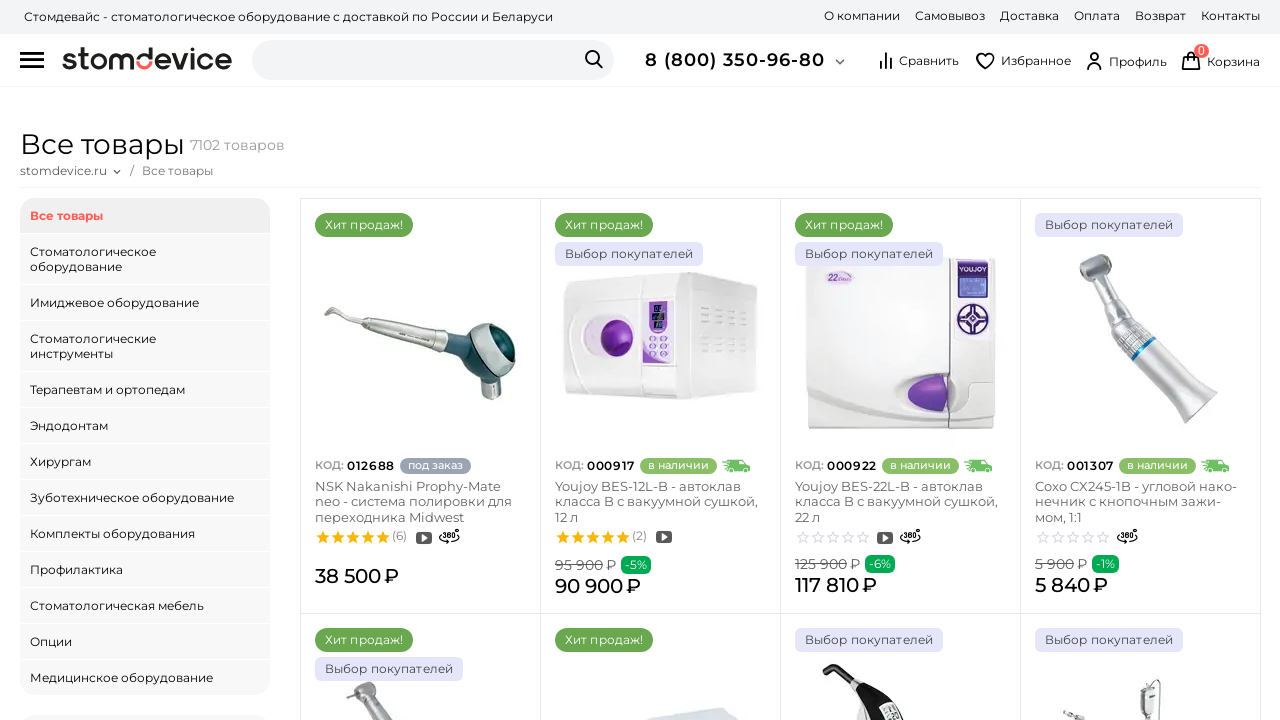

Navigated to page 3 of product catalog
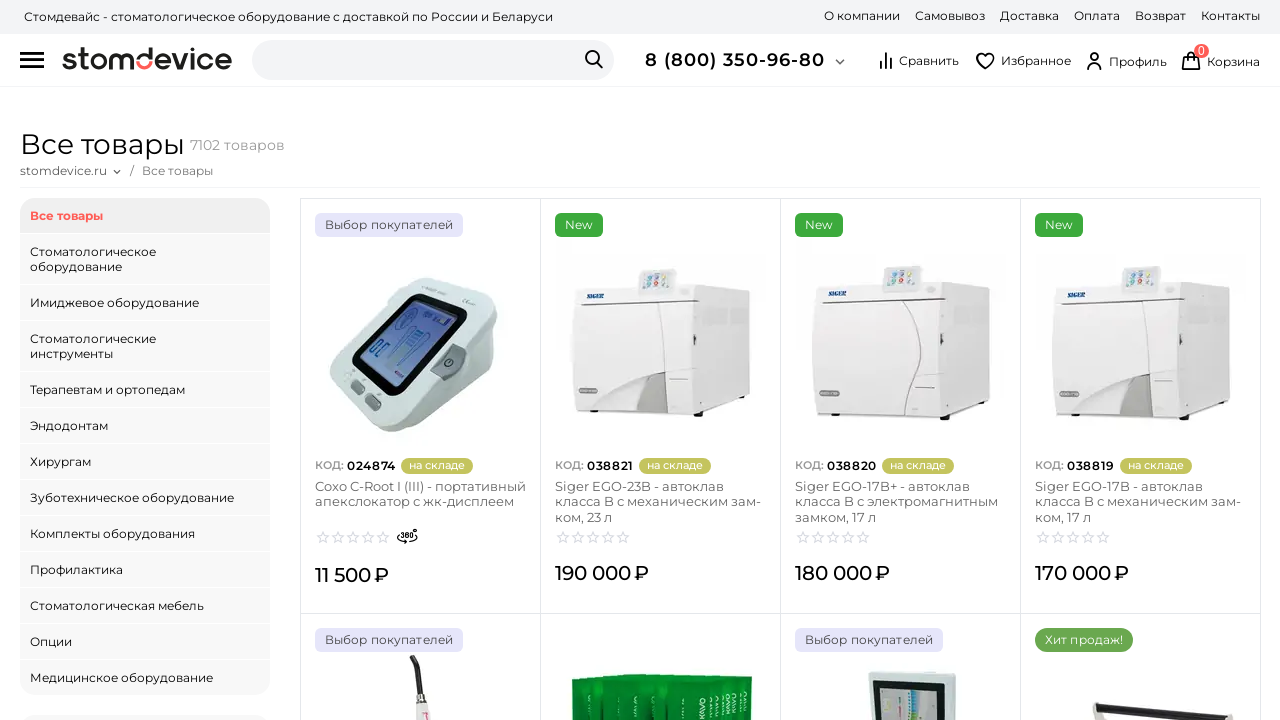

Product listing container loaded on page 3
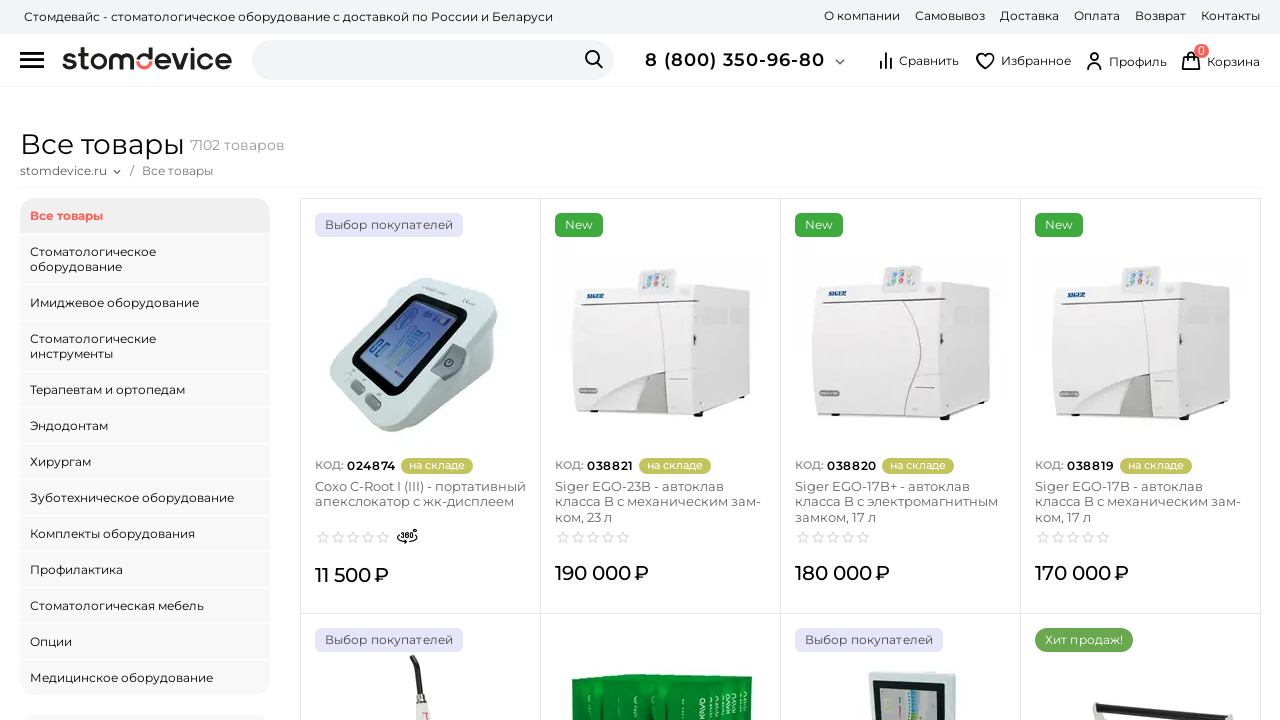

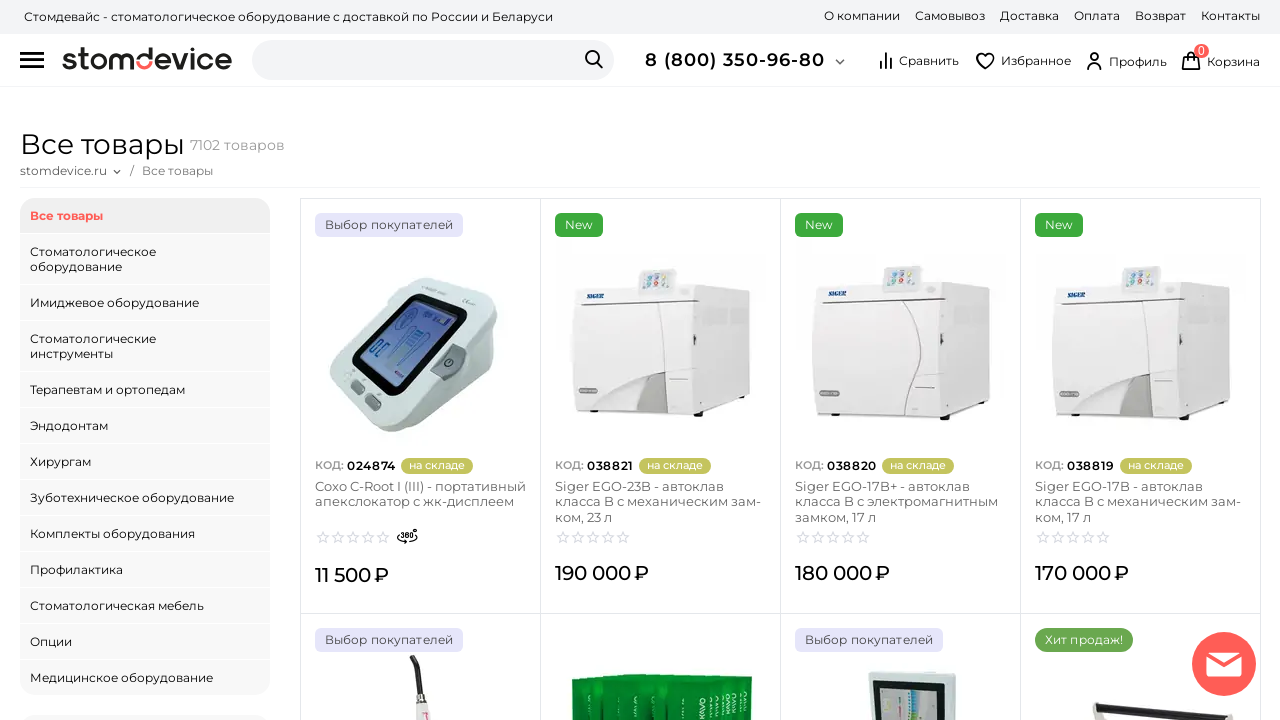